Tests checkbox functionality by clicking a checkbox and verifying it becomes selected

Starting URL: https://bonigarcia.dev/selenium-webdriver-java/web-form.html

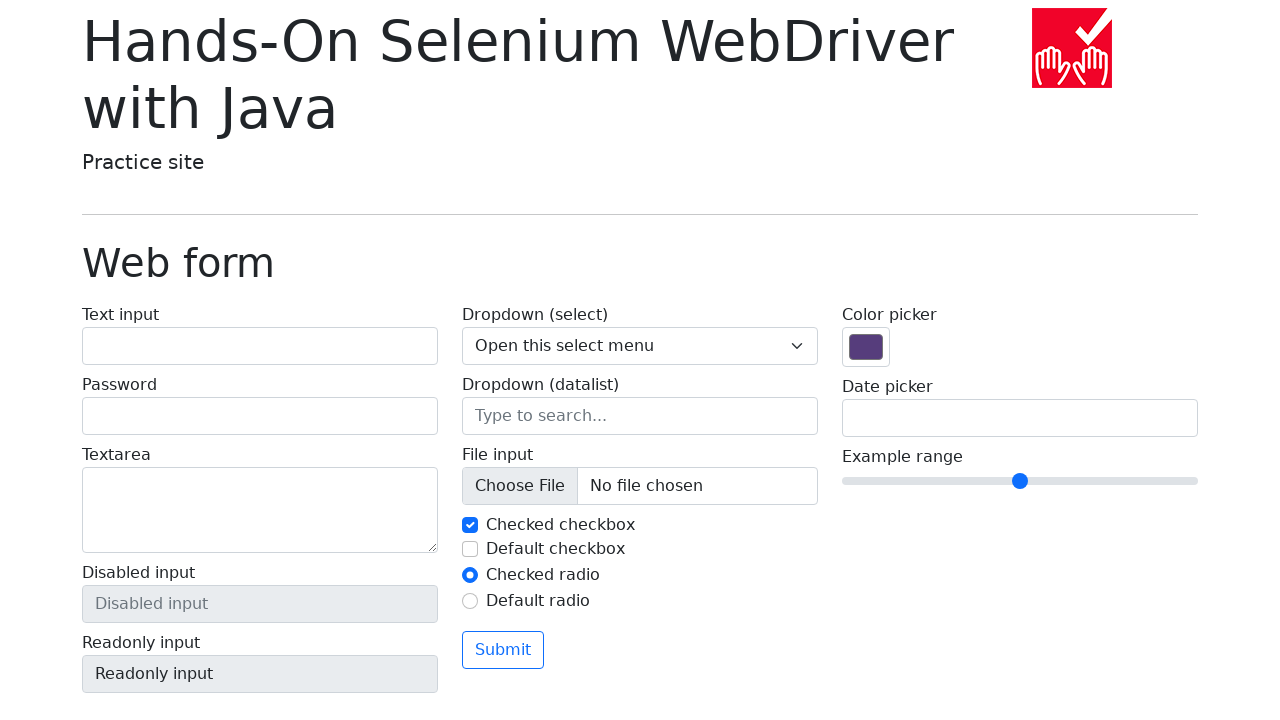

Clicked checkbox #my-check-2 at (470, 549) on #my-check-2
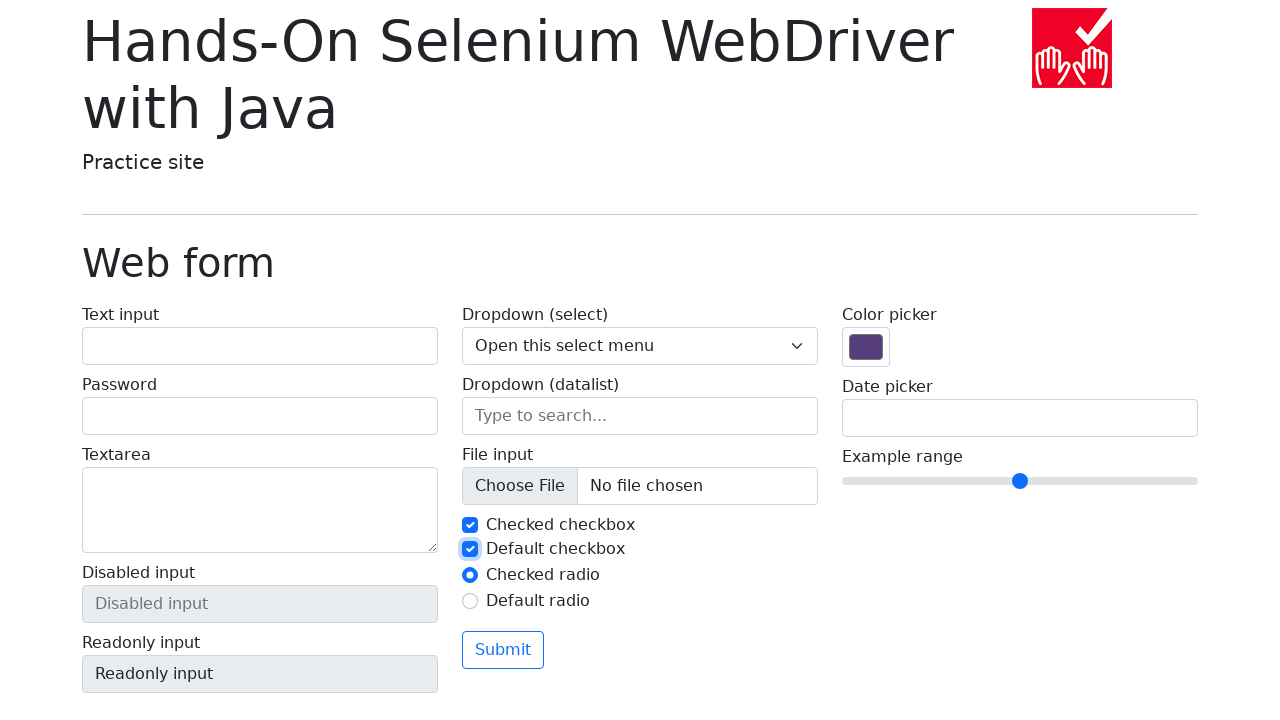

Verified checkbox #my-check-2 is selected
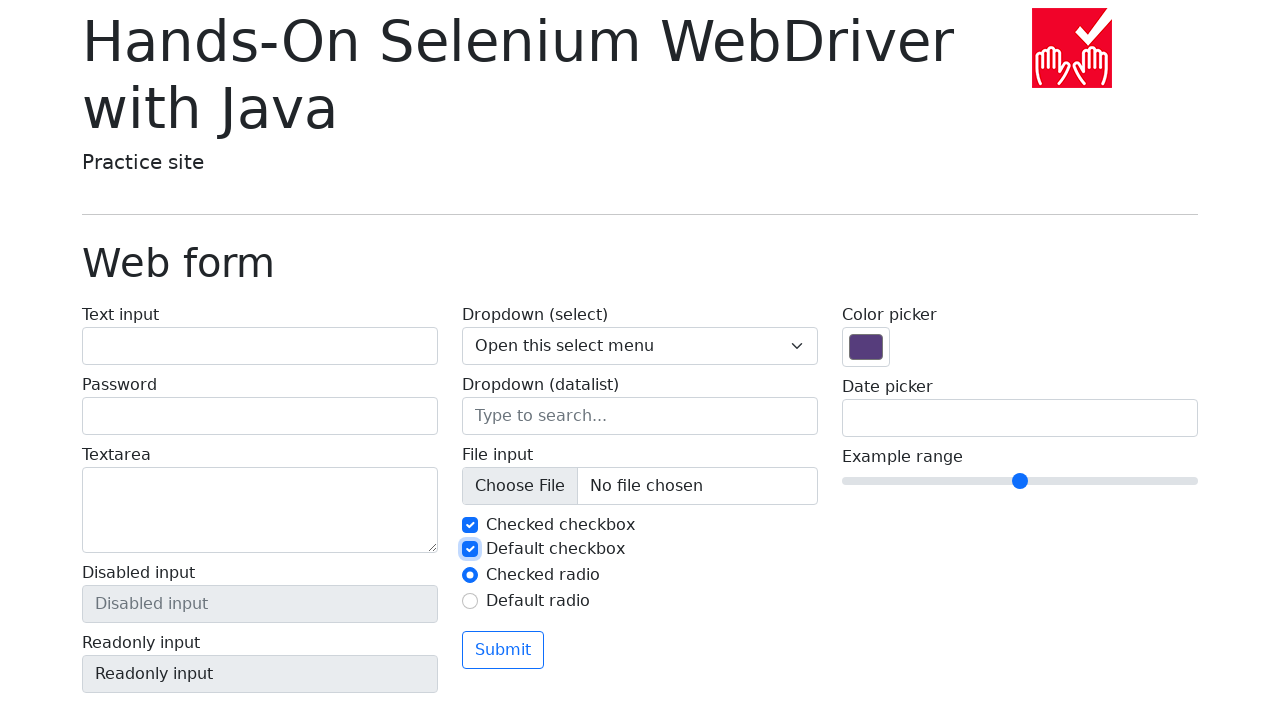

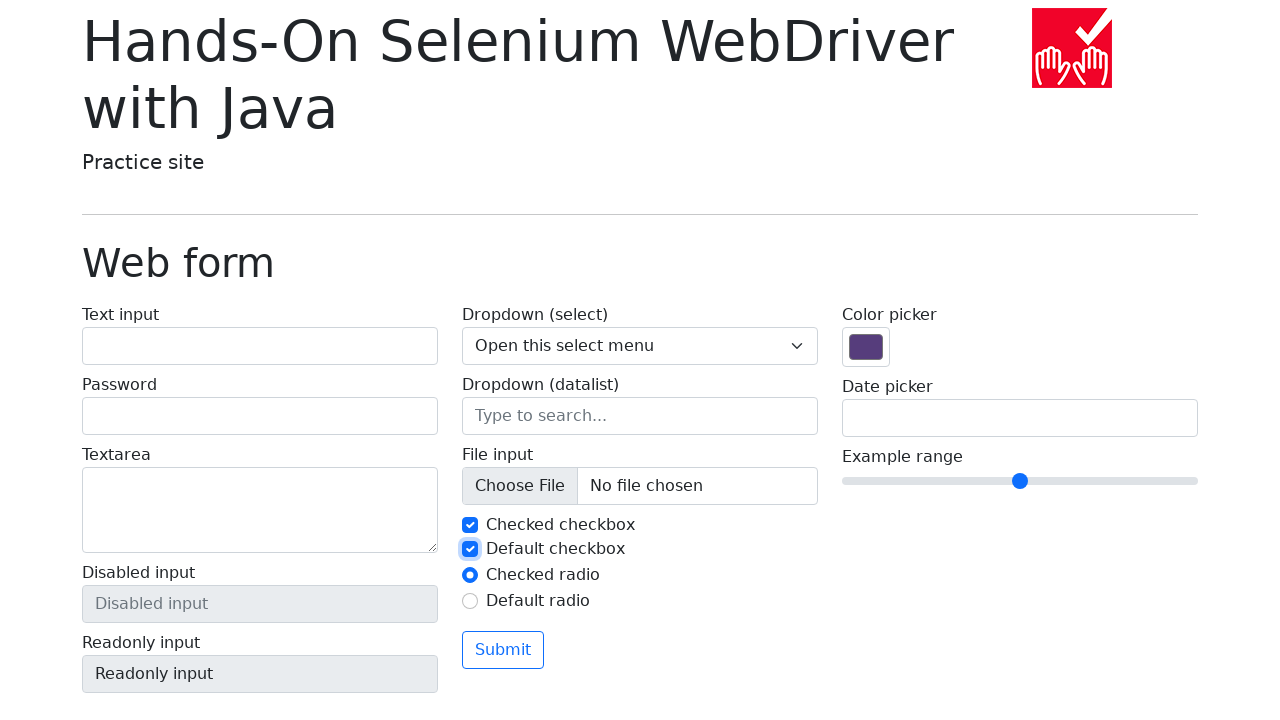